Navigates to YouTube homepage and retrieves the page title

Starting URL: https://www.youtube.com/

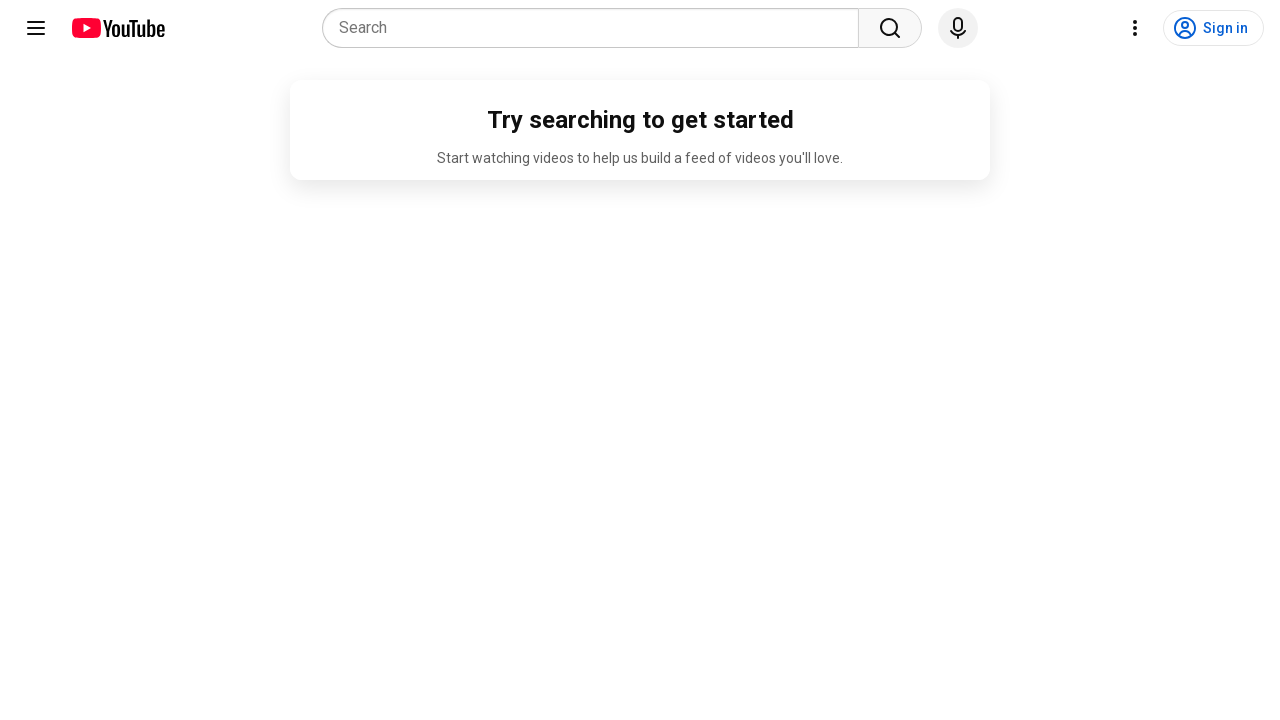

Navigated to YouTube homepage
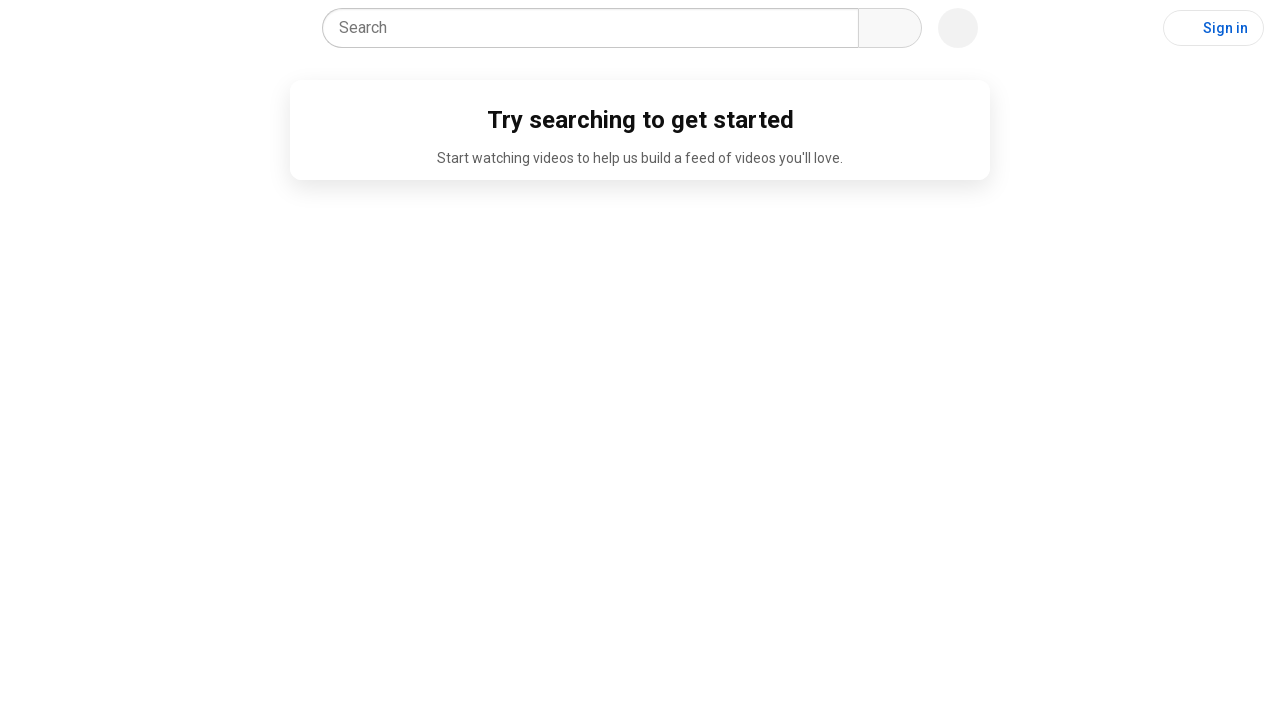

Retrieved page title from YouTube homepage
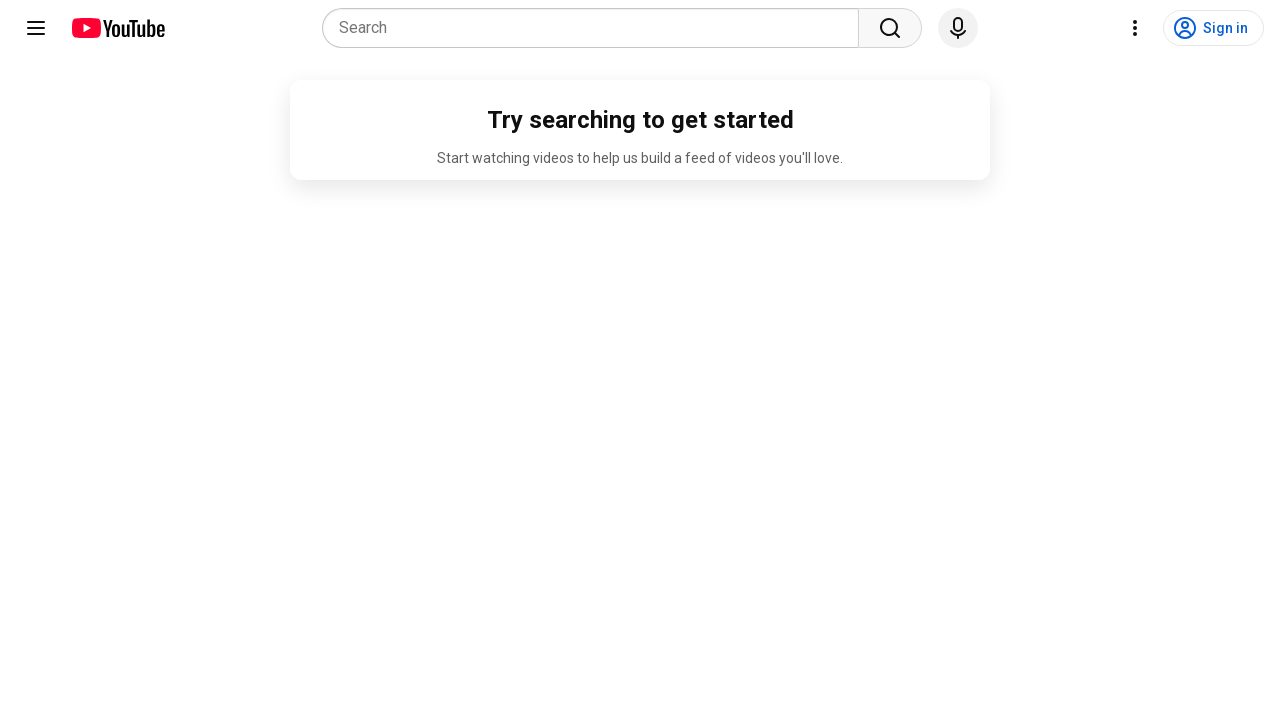

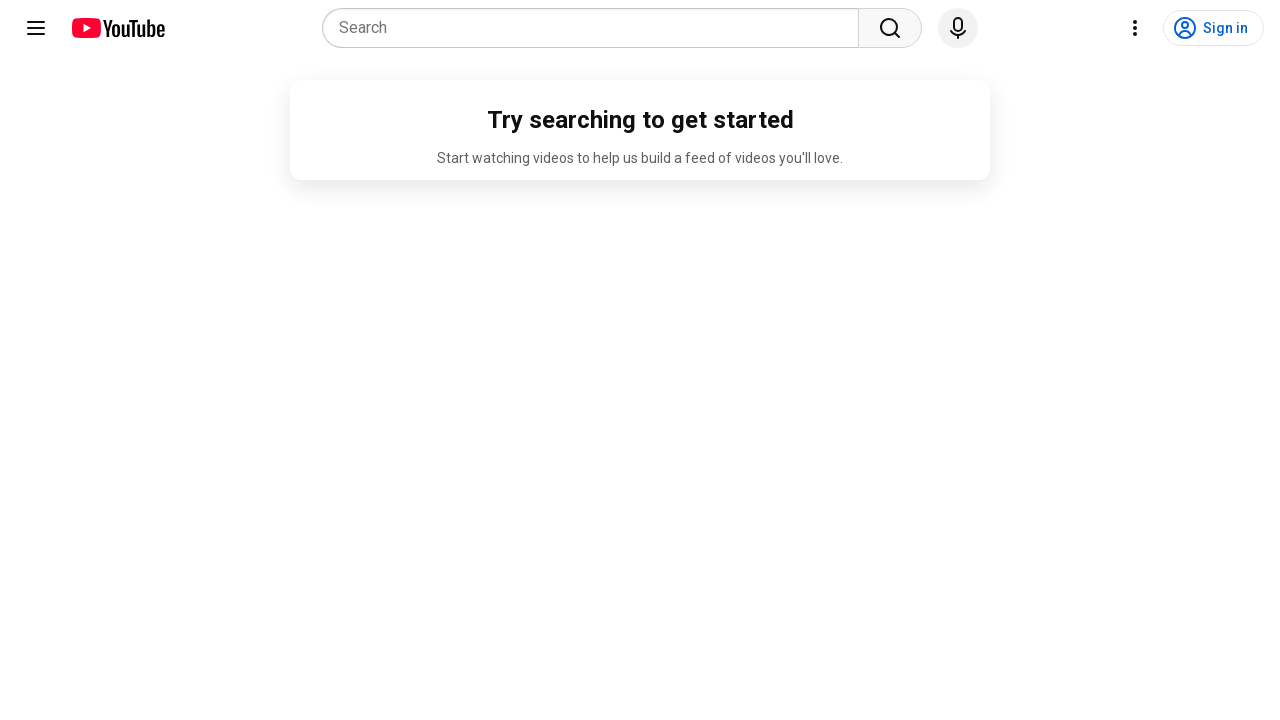